Tests cancelling an edit with Escape key while on the Completed filter.

Starting URL: https://todomvc4tasj.herokuapp.com/

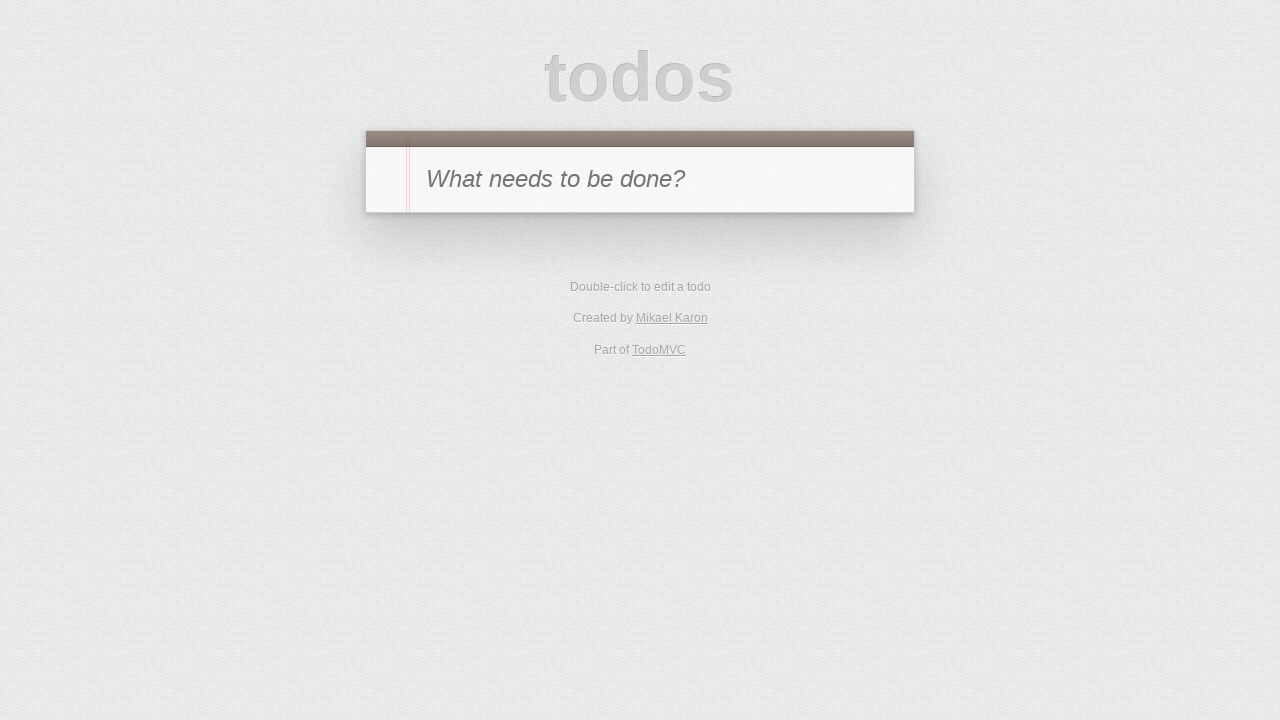

Injected completed task into localStorage
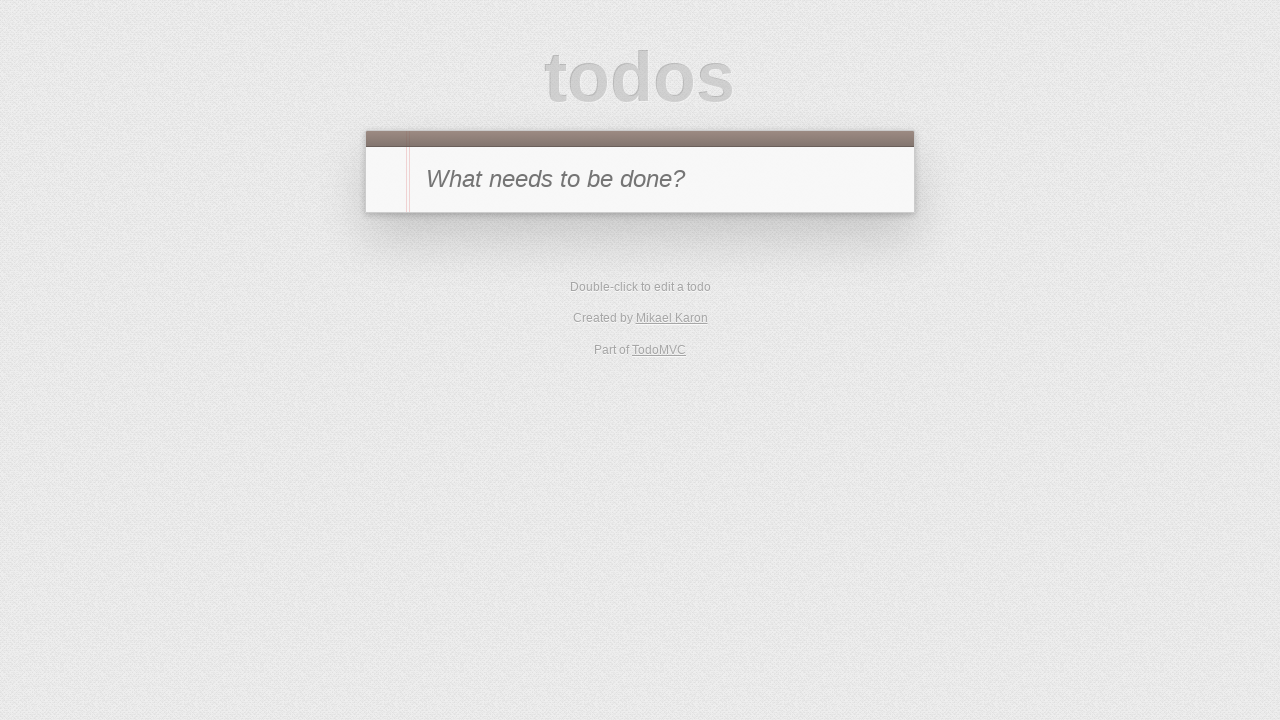

Reloaded the page to apply injected task
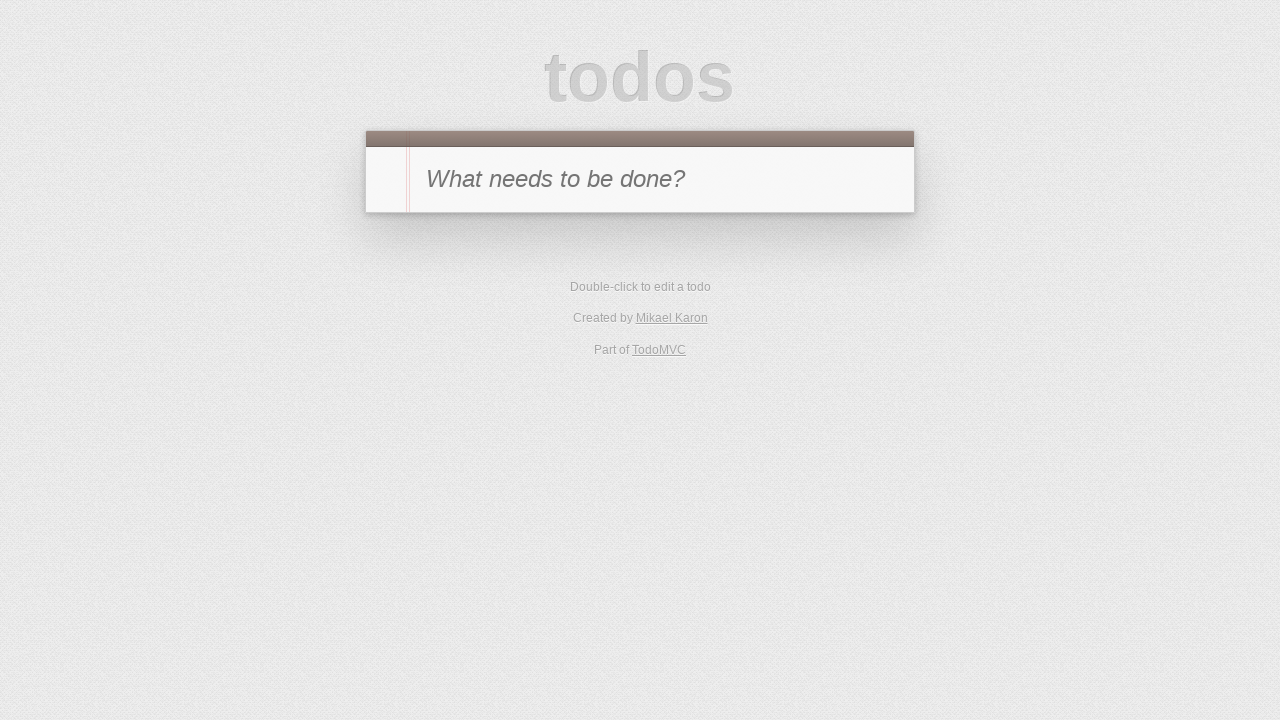

Clicked Completed filter to view completed tasks at (676, 291) on text=Completed
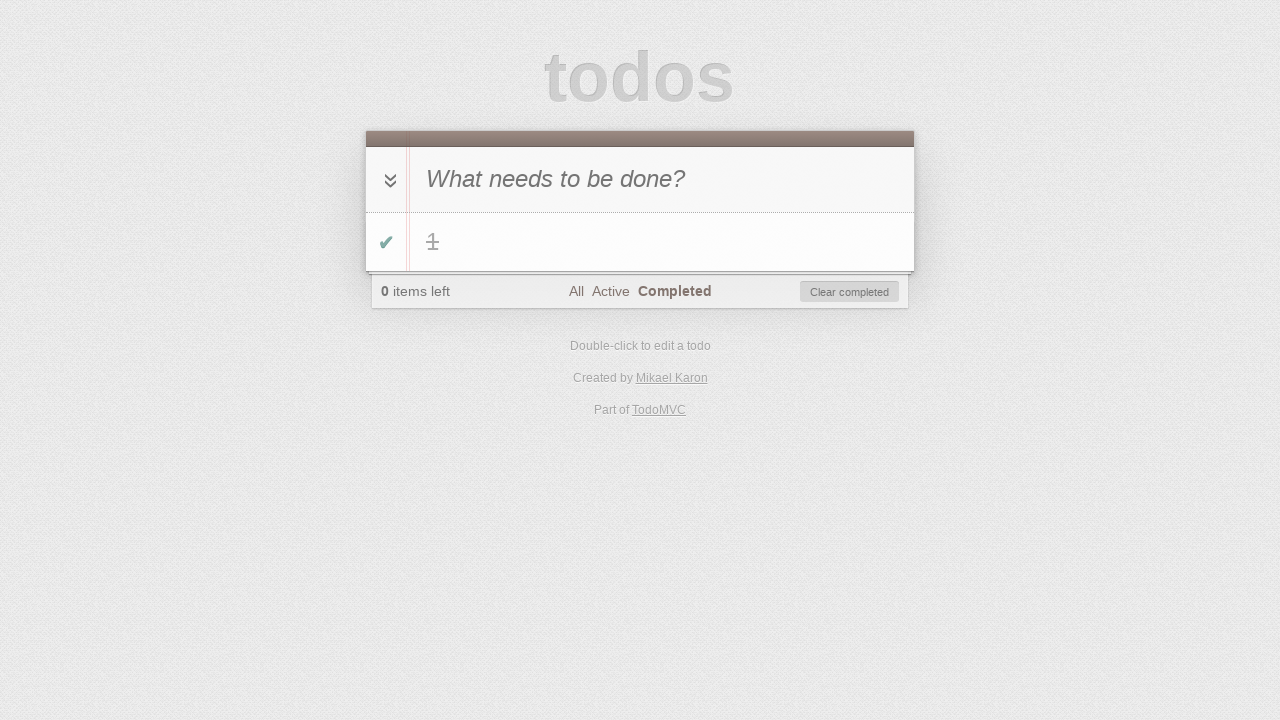

Double-clicked completed task to enter edit mode at (640, 242) on #todo-list li:has-text('1')
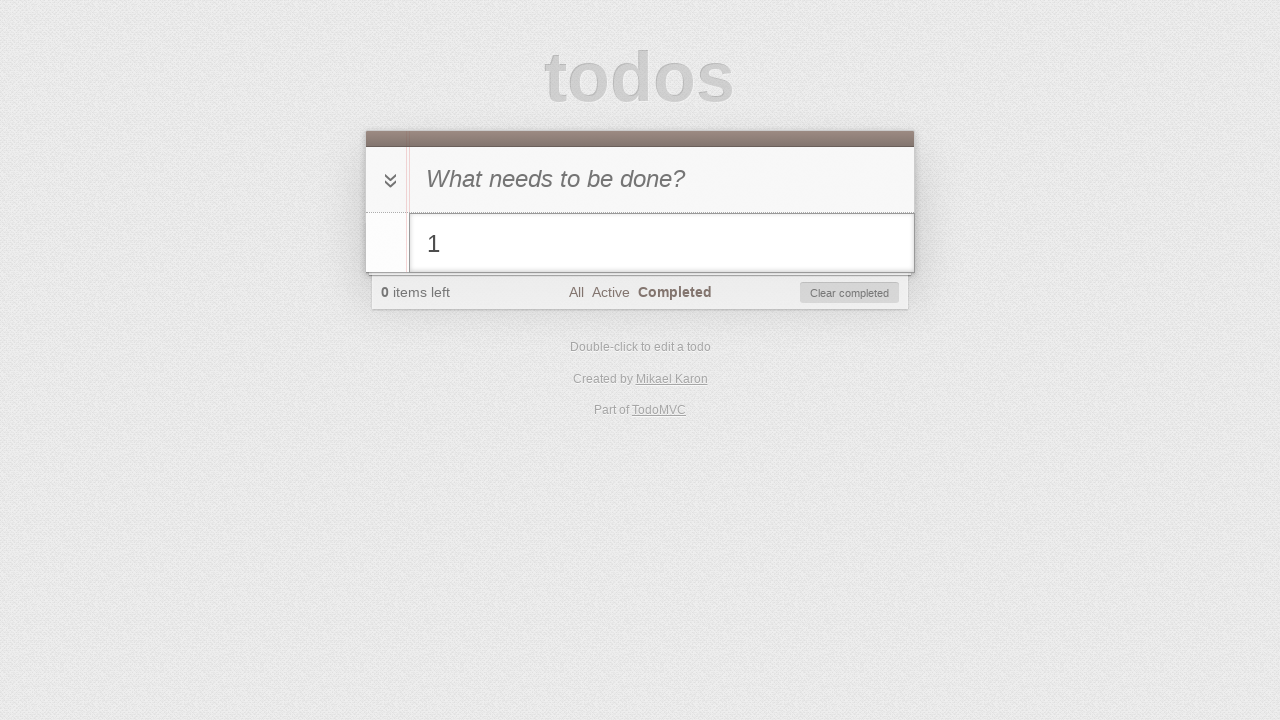

Filled edit field with new text '1 edited cancelled' on #todo-list li.editing .edit
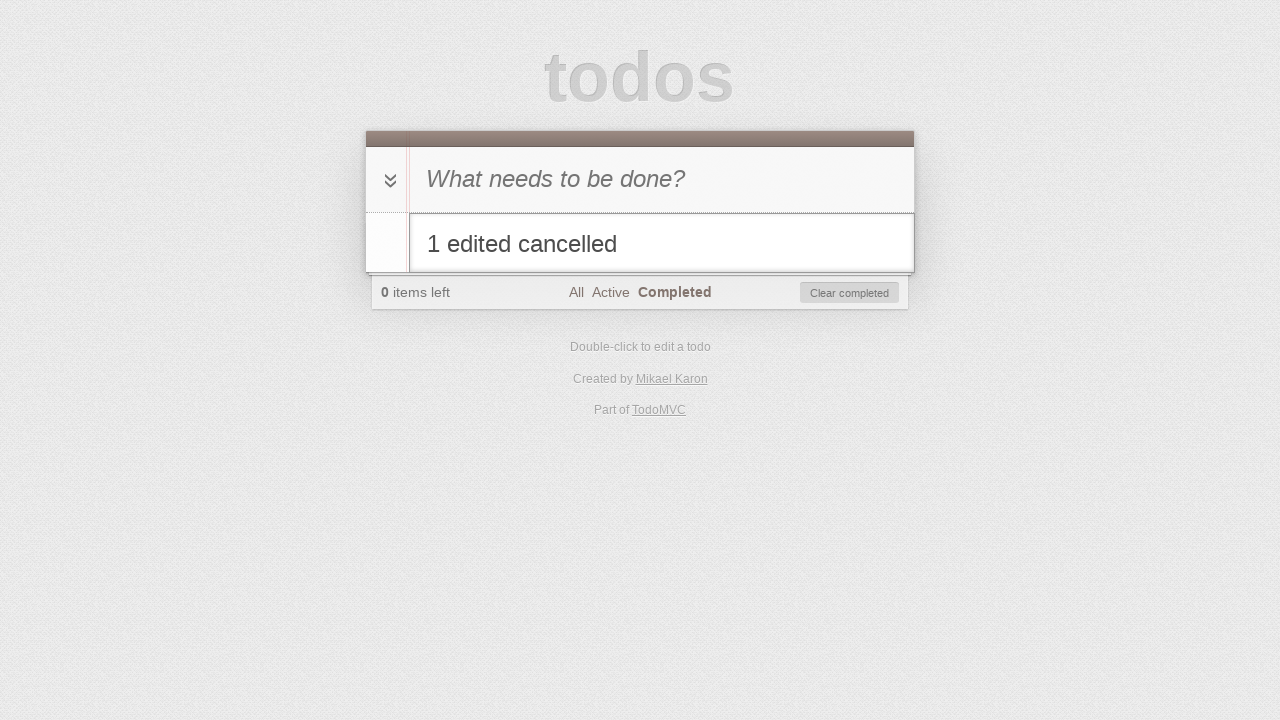

Pressed Escape key to cancel the edit on #todo-list li.editing .edit
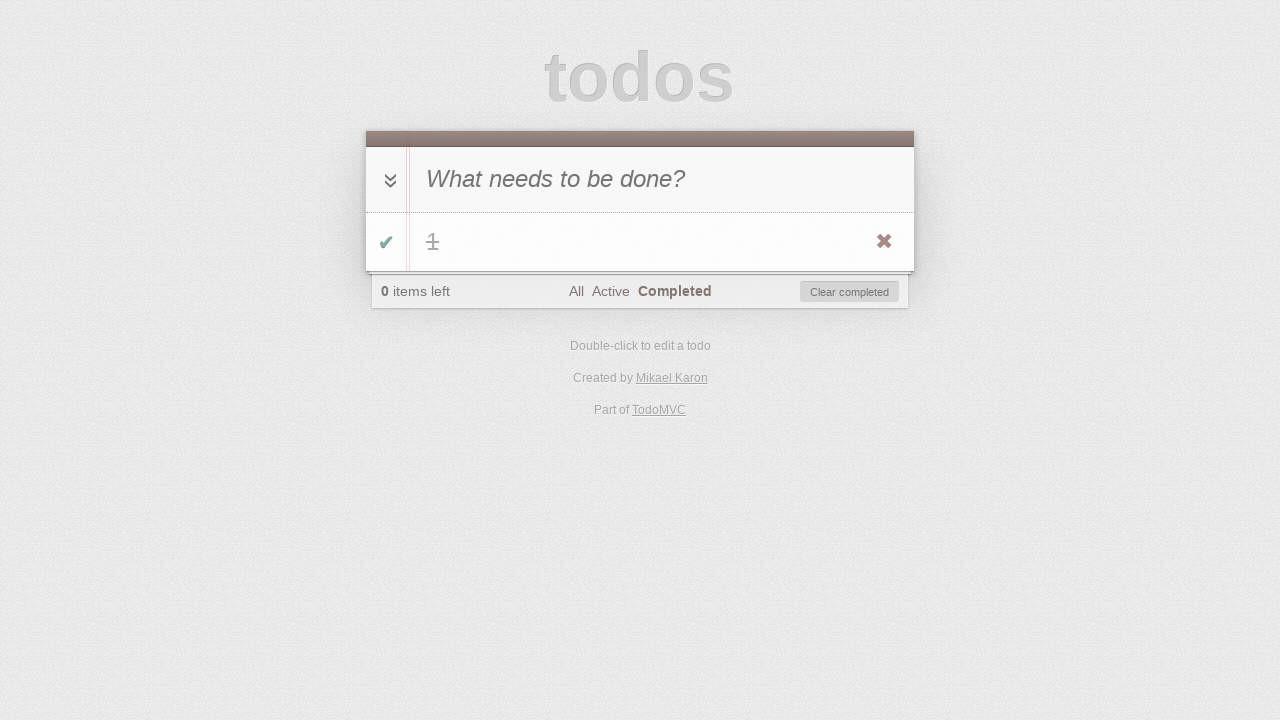

Verified original task text '1' is preserved after cancelling edit
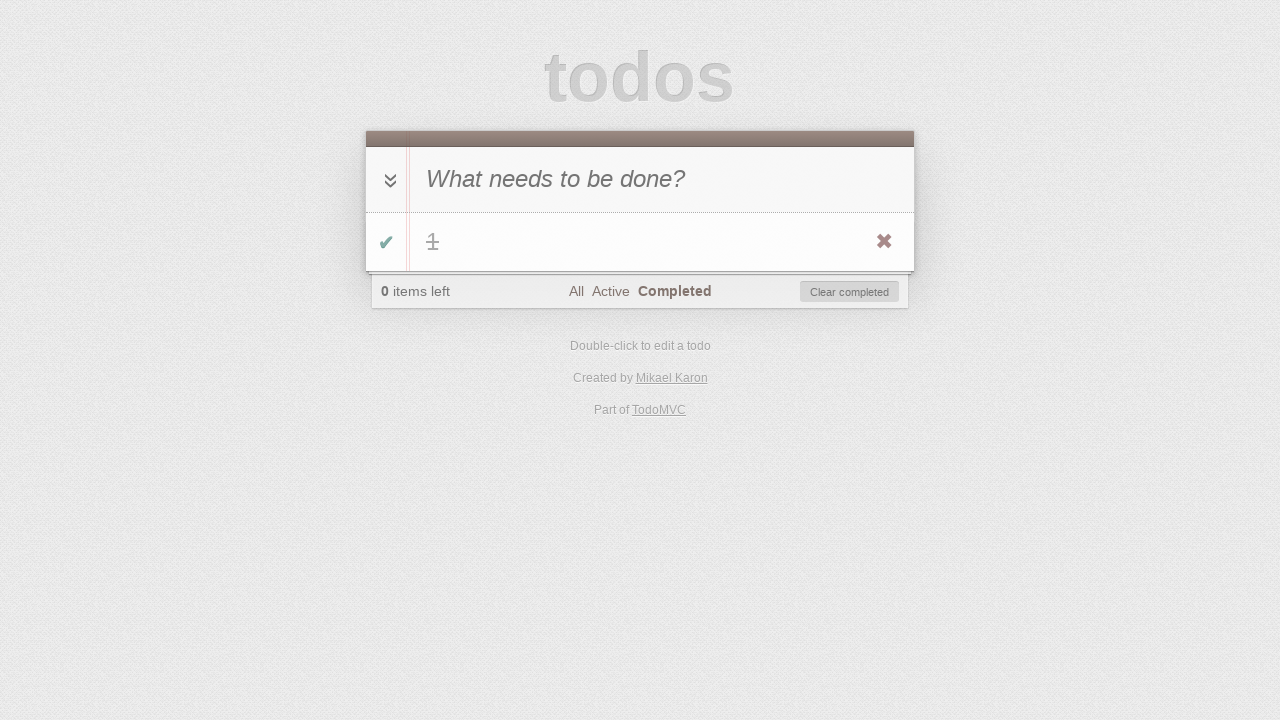

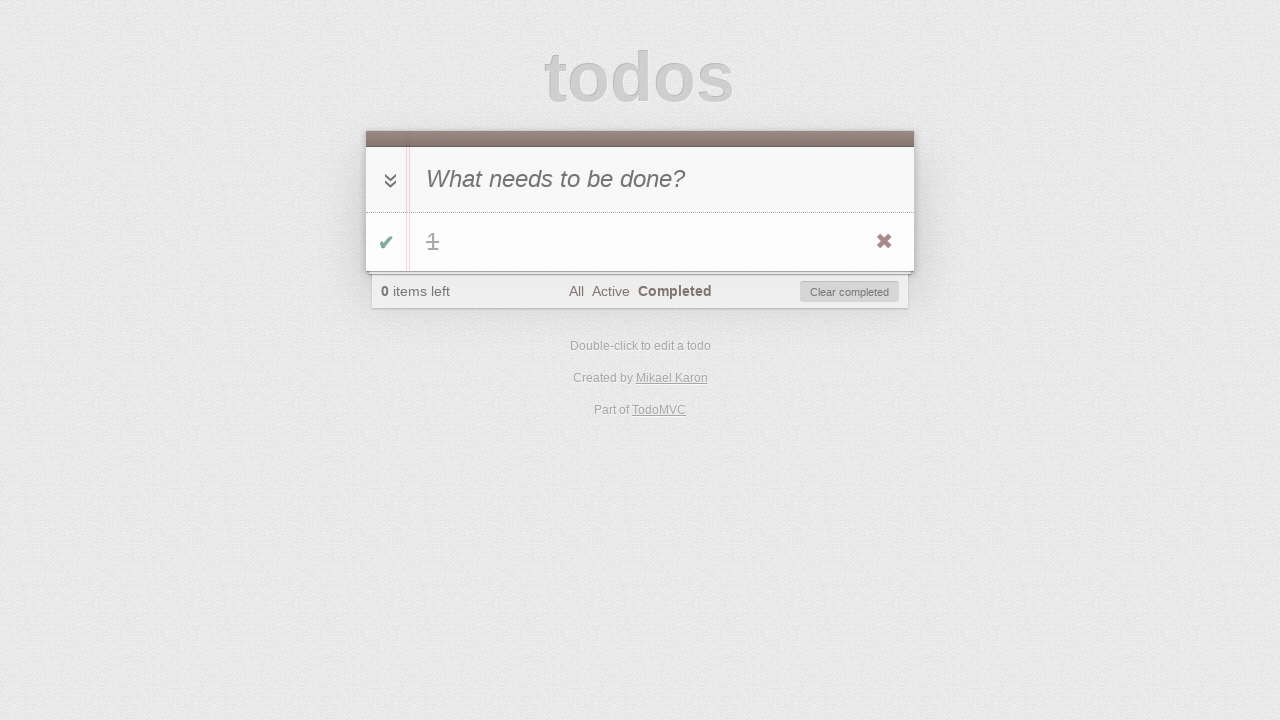